Tests navigation from the Alchemy LMS homepage to the My Account page by clicking the My Account link and verifying page titles

Starting URL: https://alchemy.hguy.co/lms

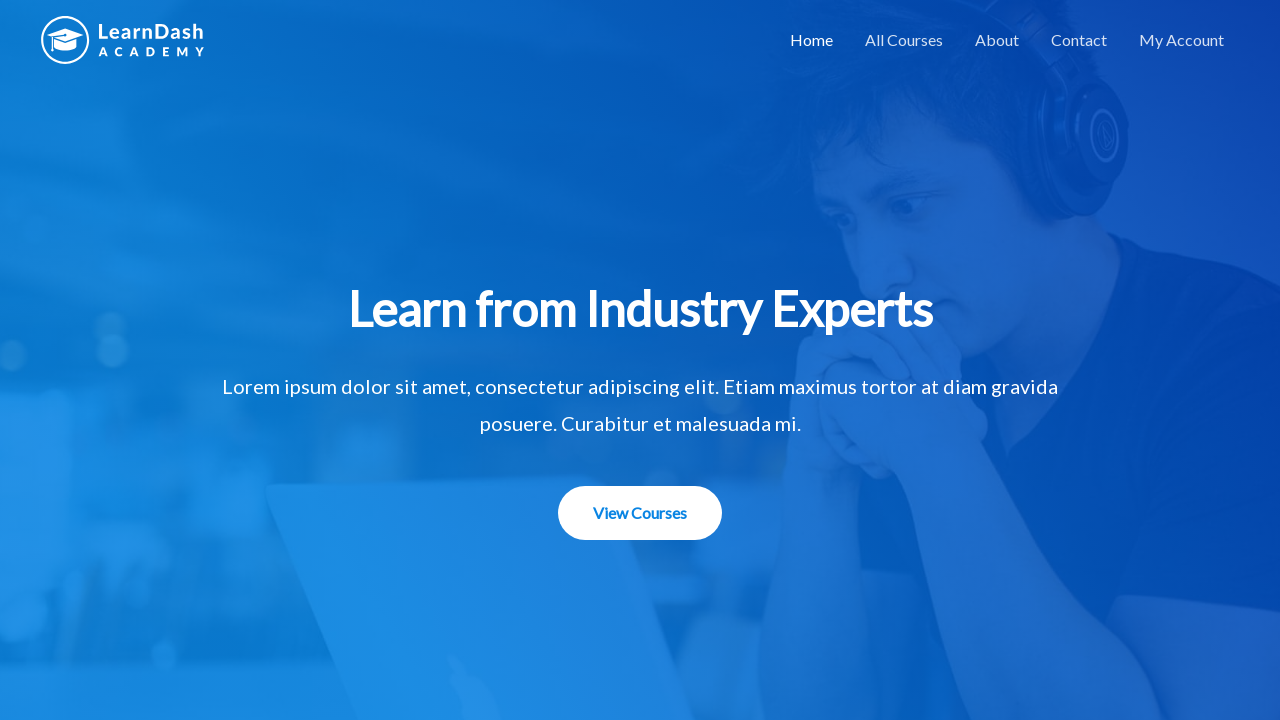

Verified homepage title is 'Alchemy LMS – An LMS Application'
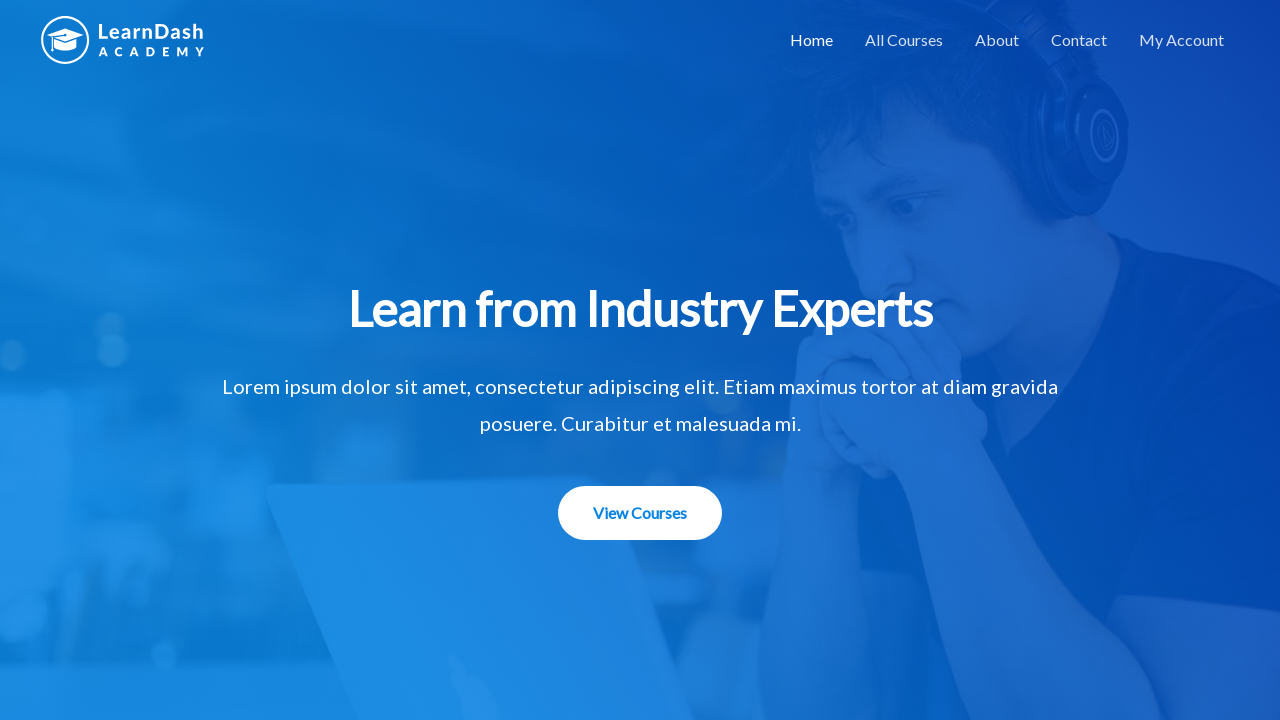

Clicked on 'My Account' link at (1182, 40) on xpath=//a[text()='My Account']
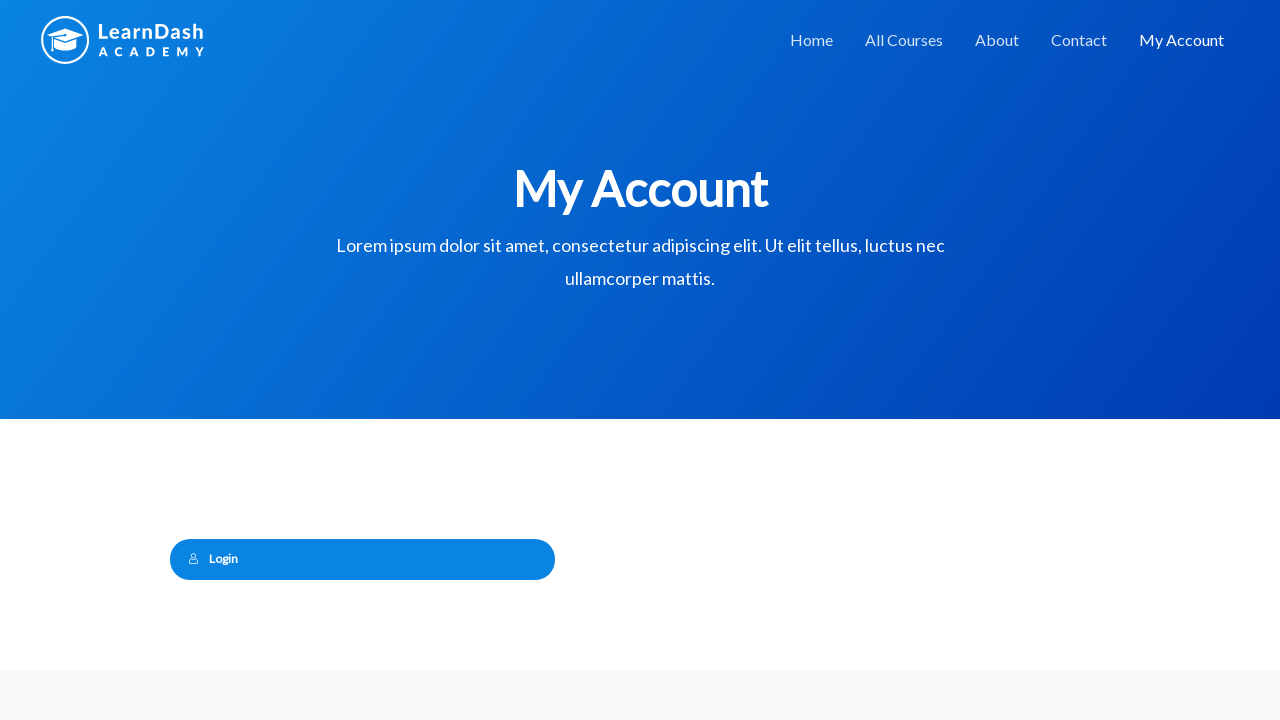

Waited for page to load after navigation
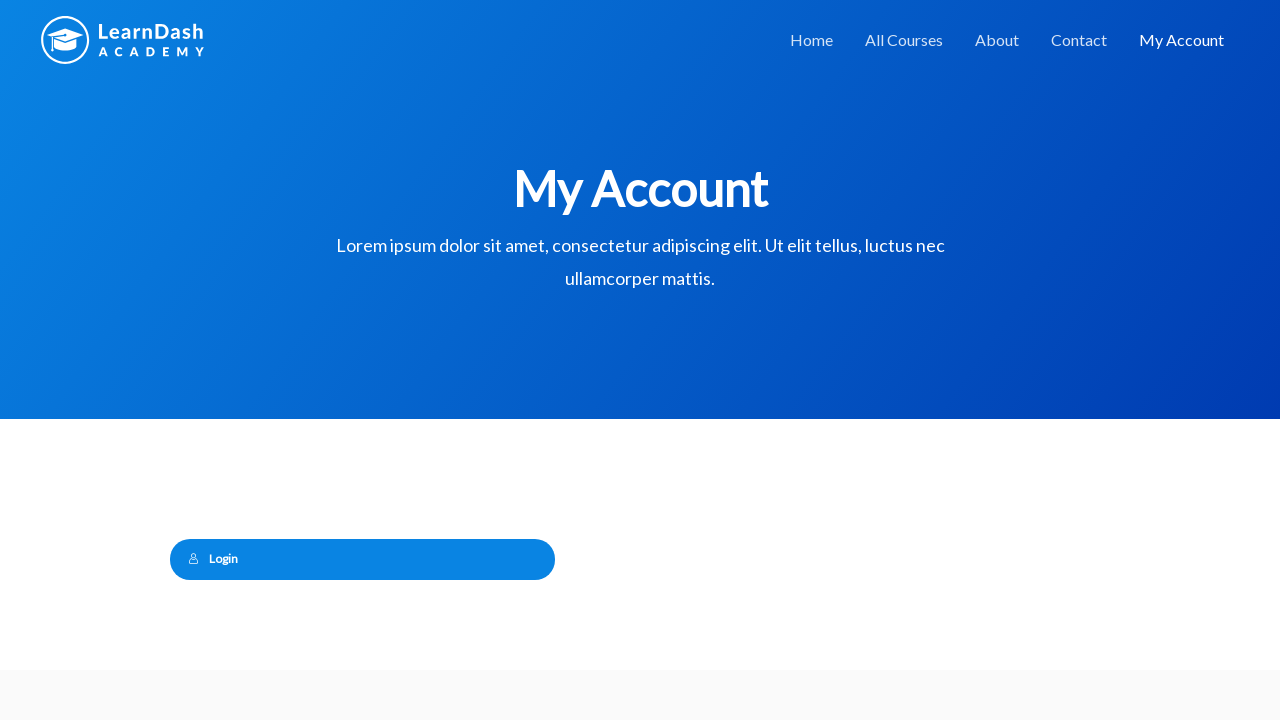

Verified My Account page title is 'My Account – Alchemy LMS'
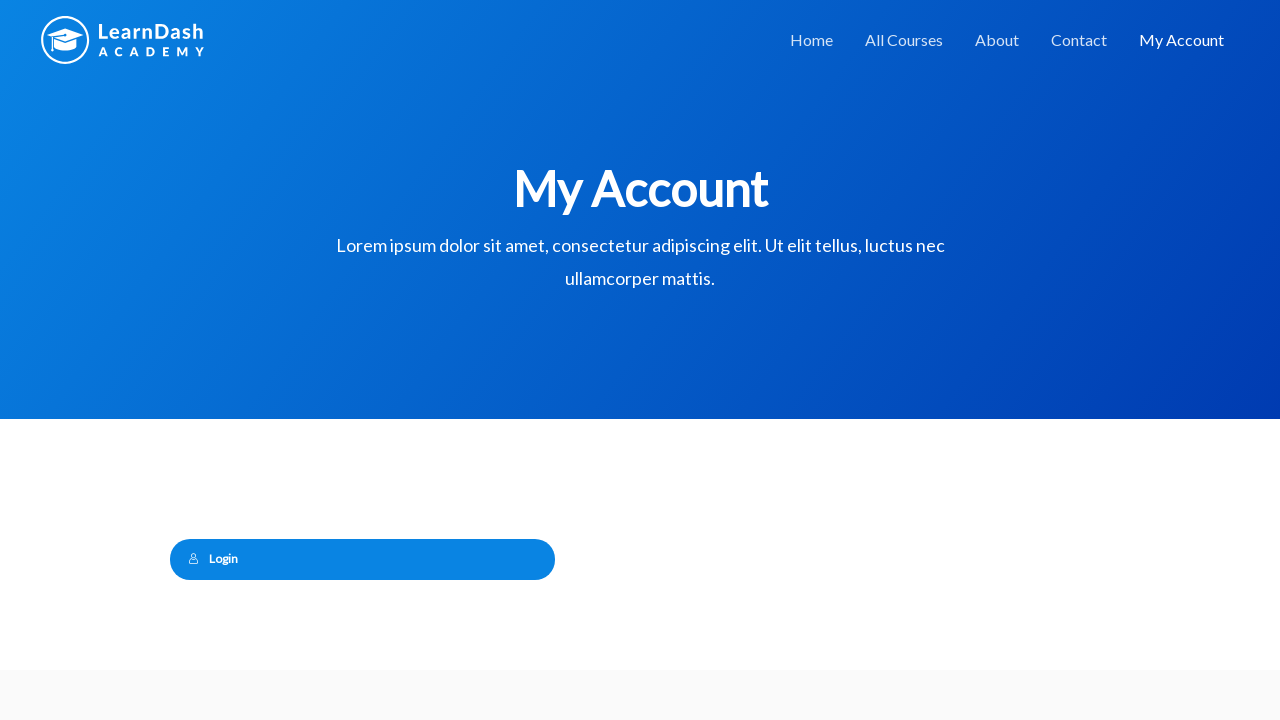

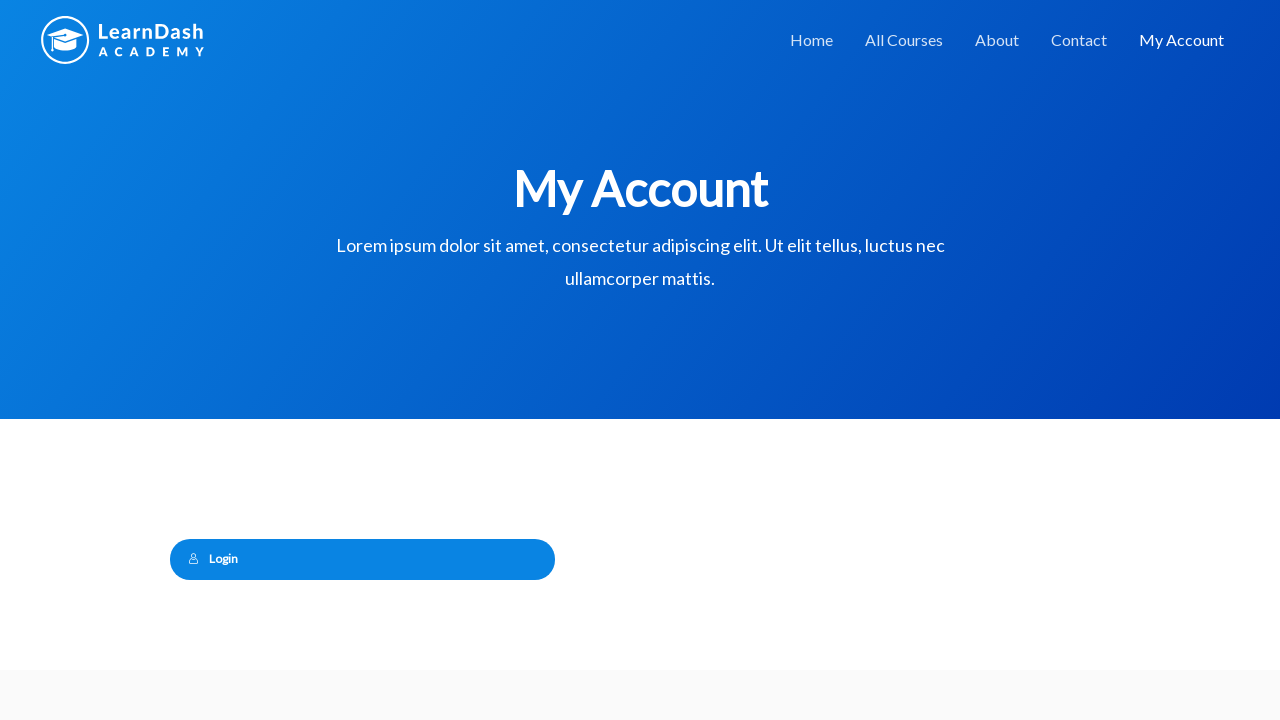